Tests the Add/Remove Elements page by clicking the "Add Element" button 5 times and verifying that 5 "Delete" buttons appear as a result.

Starting URL: http://the-internet.herokuapp.com/add_remove_elements/

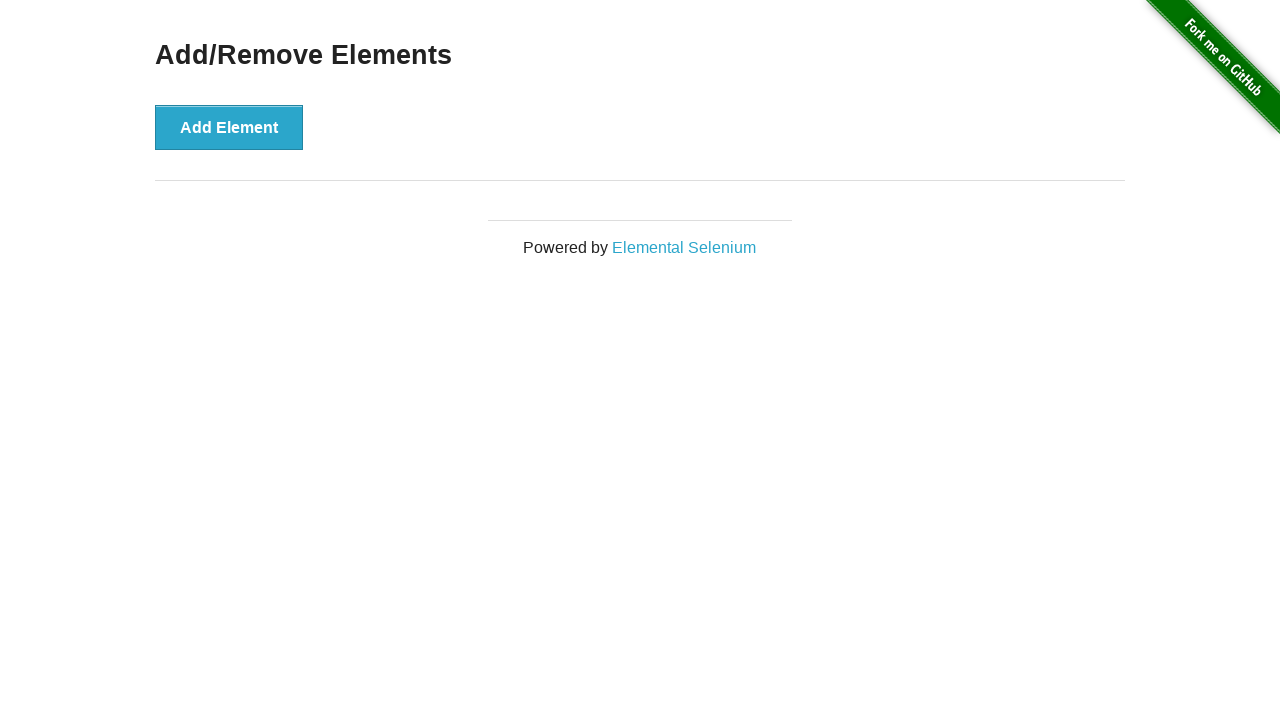

Navigated to Add/Remove Elements page
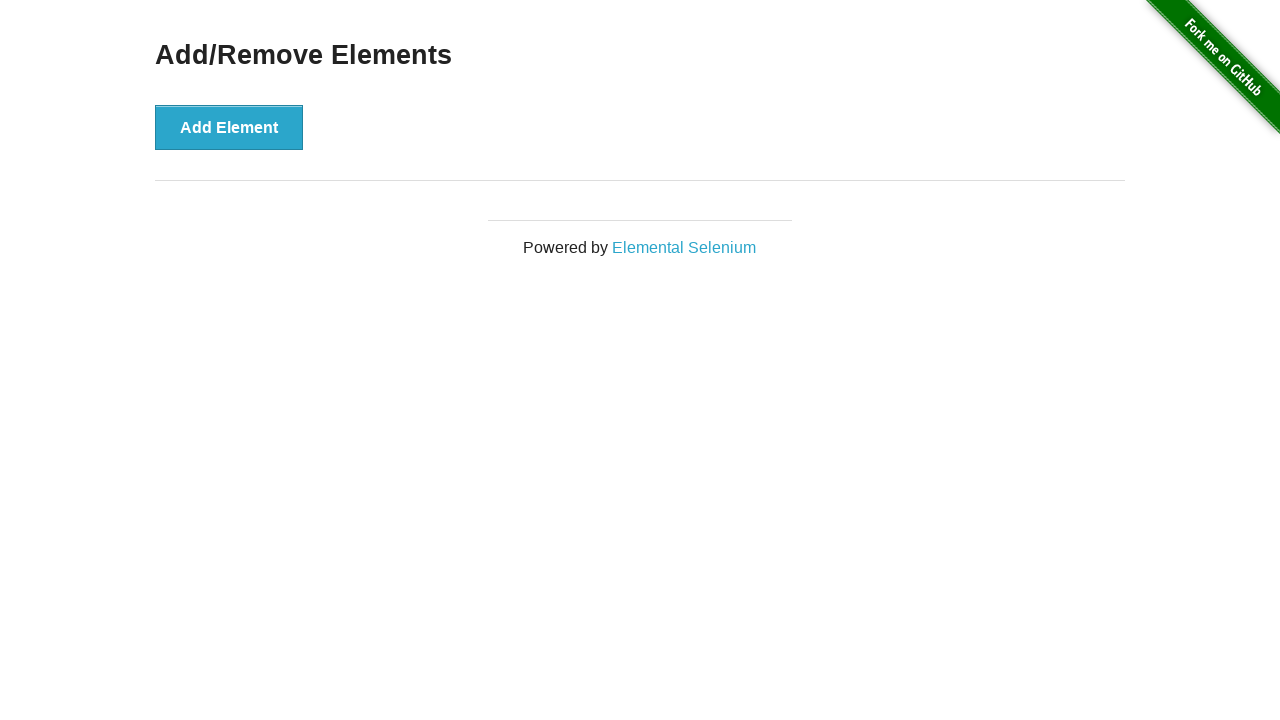

Clicked 'Add Element' button (click 1 of 5) at (229, 127) on button >> internal:has-text="Add Element"i
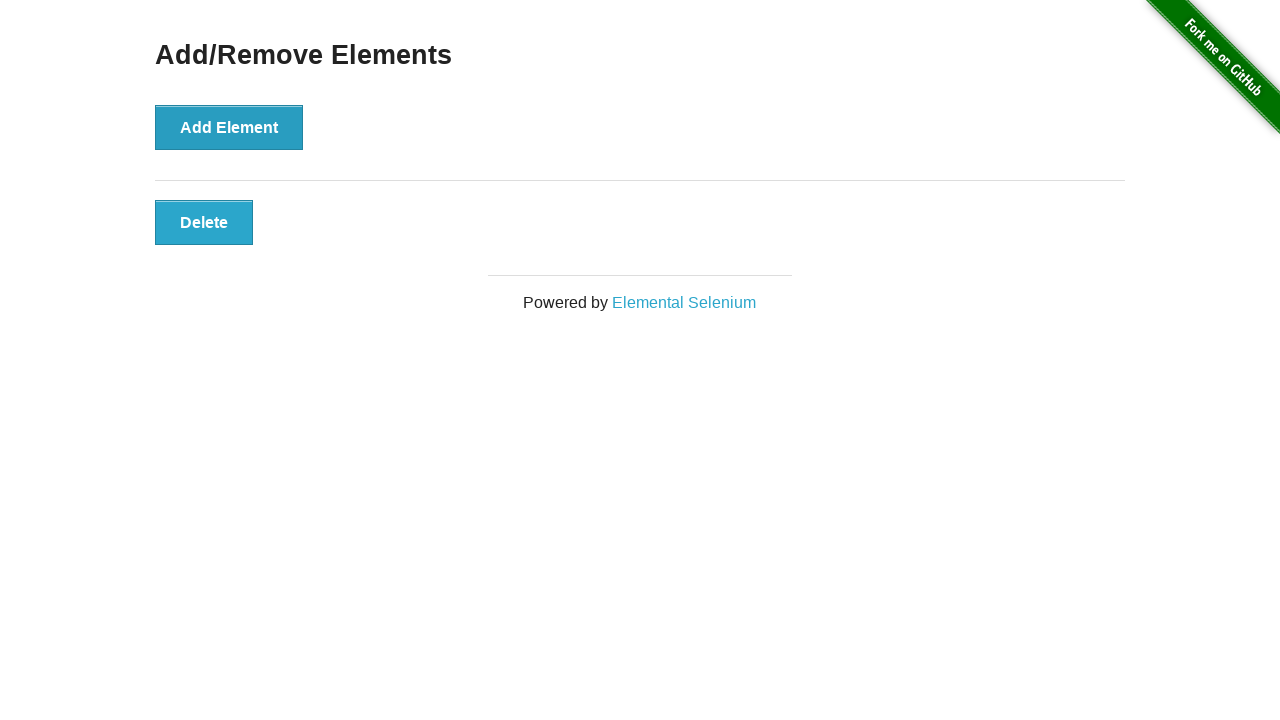

Clicked 'Add Element' button (click 2 of 5) at (229, 127) on button >> internal:has-text="Add Element"i
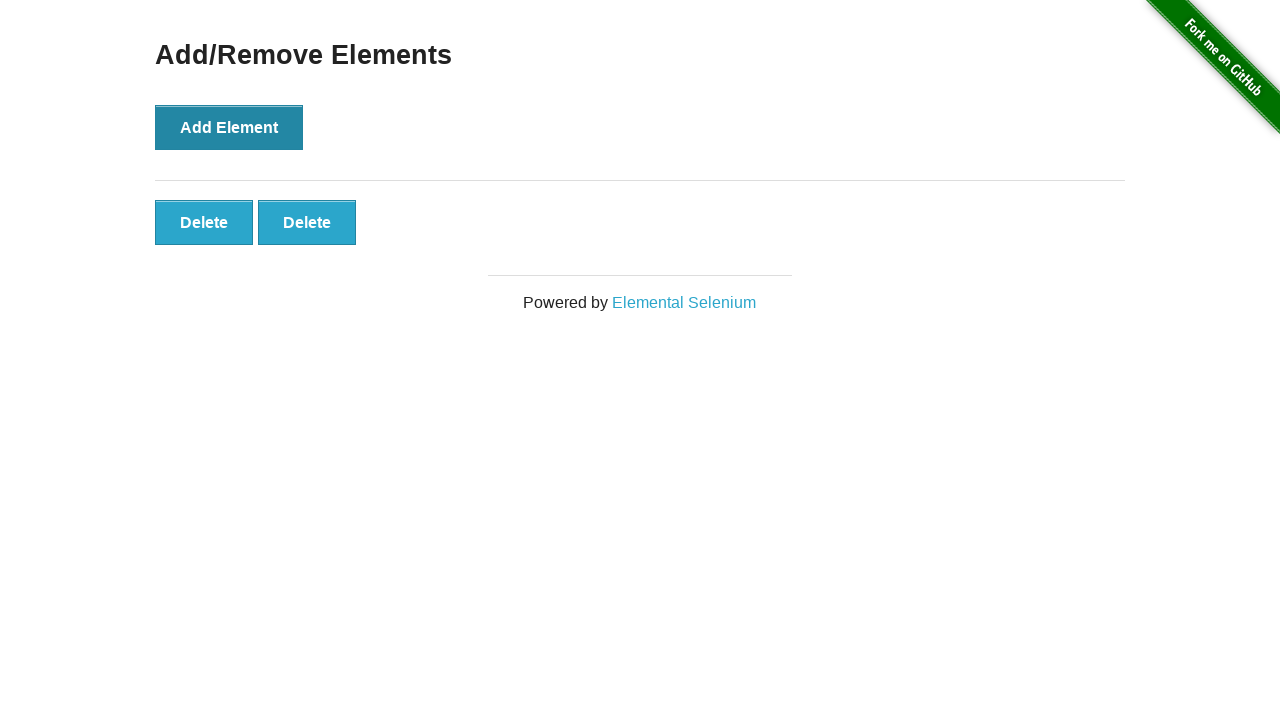

Clicked 'Add Element' button (click 3 of 5) at (229, 127) on button >> internal:has-text="Add Element"i
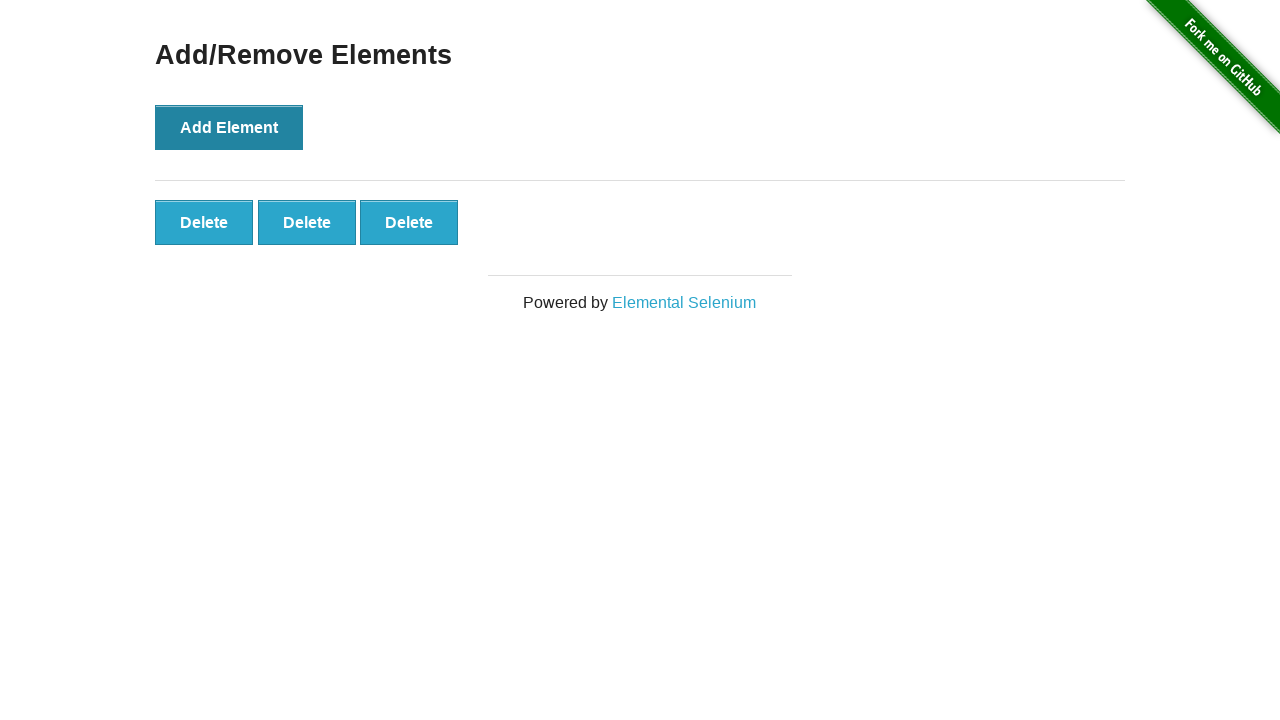

Clicked 'Add Element' button (click 4 of 5) at (229, 127) on button >> internal:has-text="Add Element"i
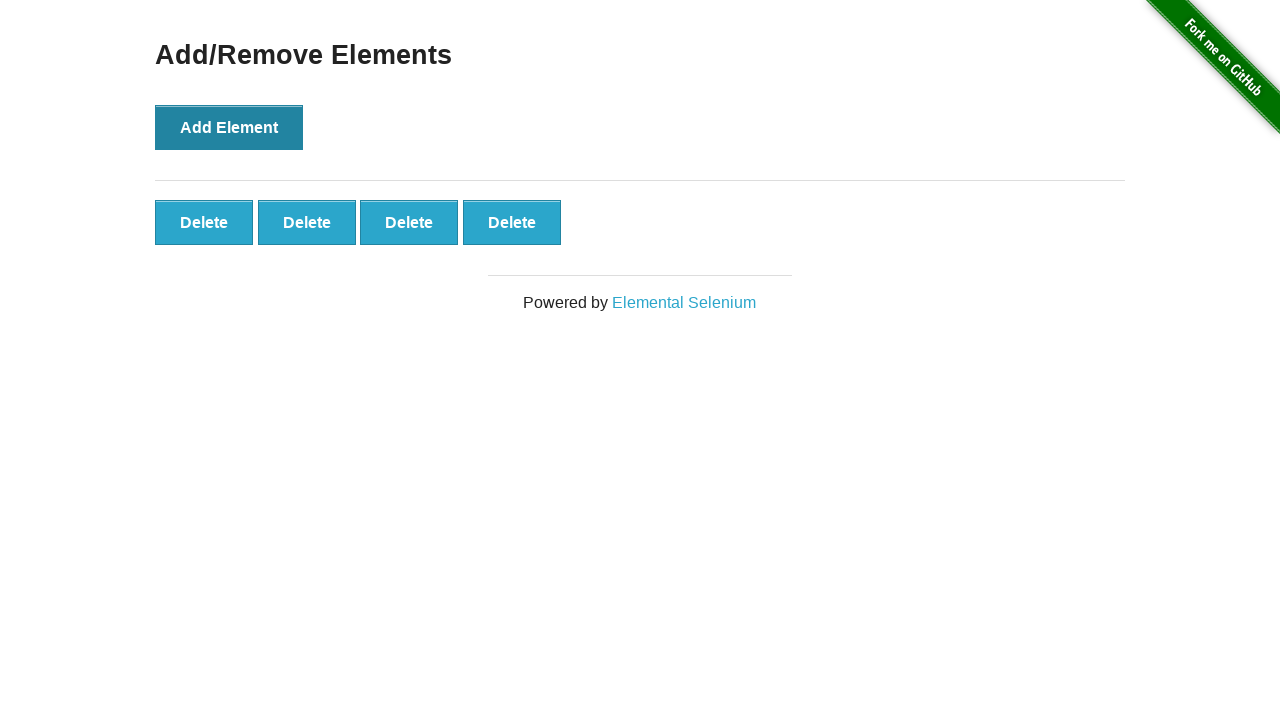

Clicked 'Add Element' button (click 5 of 5) at (229, 127) on button >> internal:has-text="Add Element"i
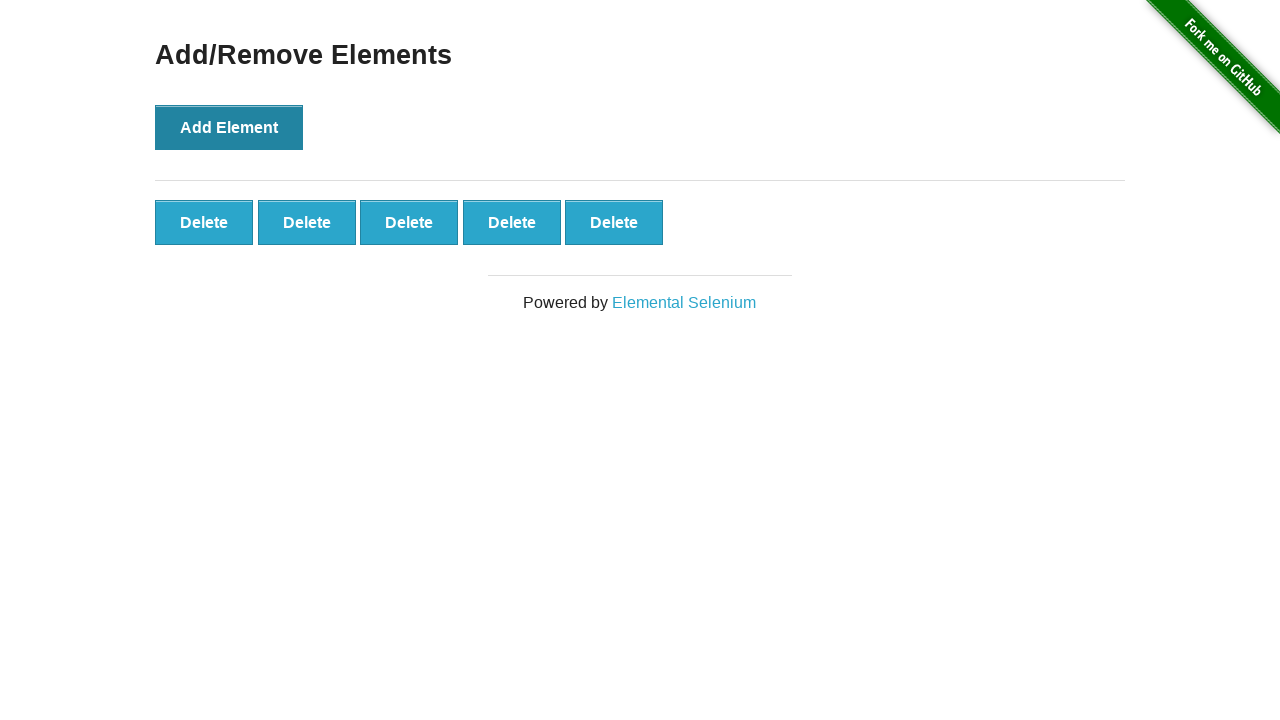

Delete buttons appeared in the elements container
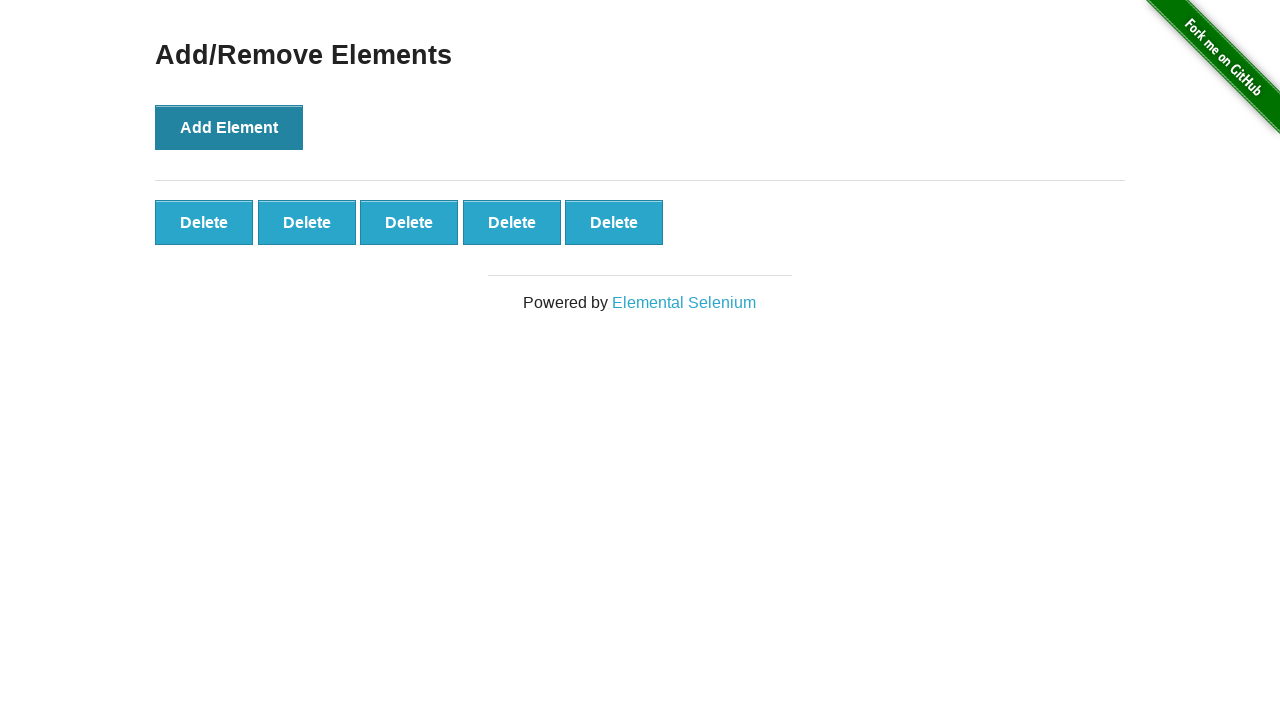

Located all delete buttons
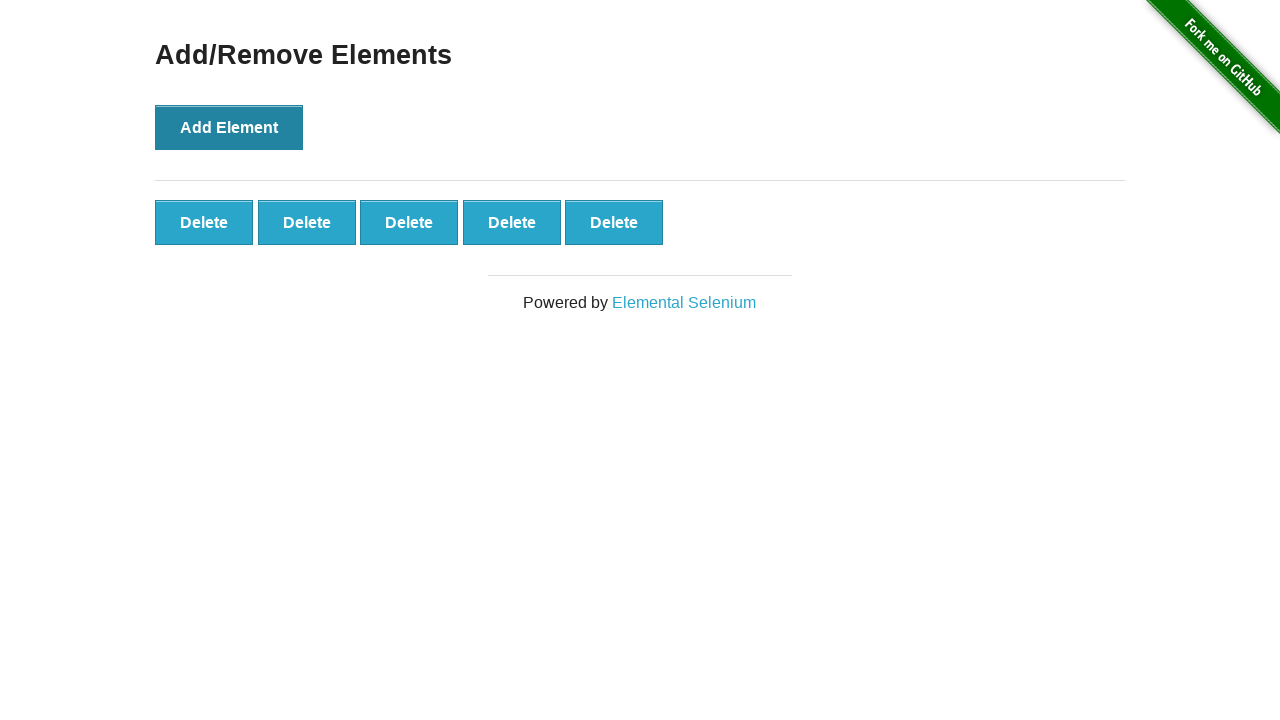

Verified that exactly 5 delete buttons are present
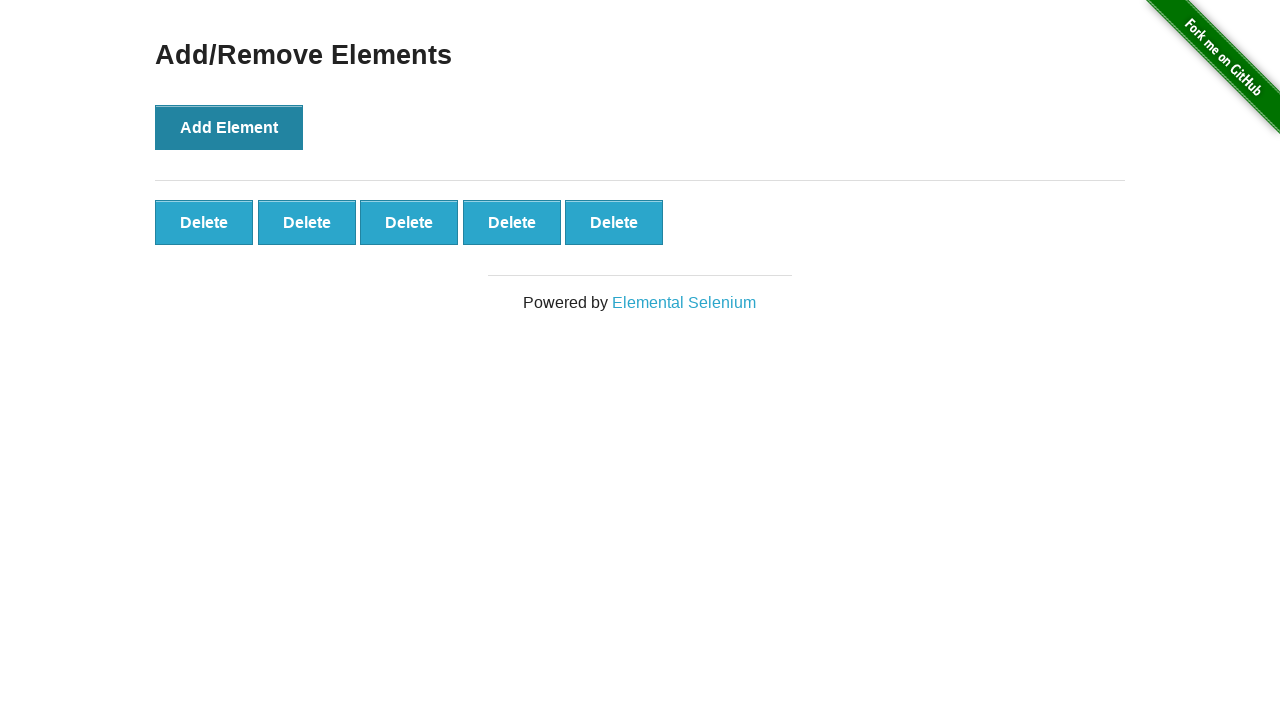

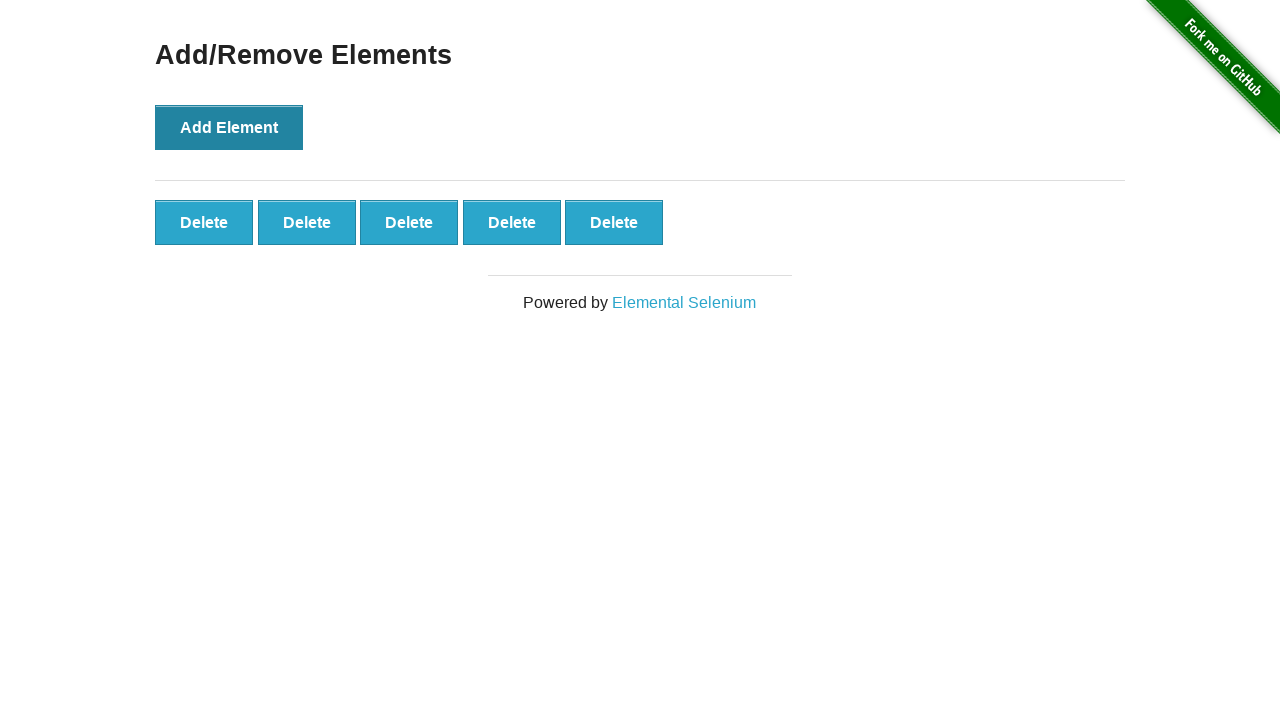